Tests selecting a radio button option (Can Tho) on a Google Forms page and verifies the selection state

Starting URL: https://docs.google.com/forms/d/e/1FAIpQLSfiypnd69zhuDkjKgqvpID9kwO29UCzeCVrGGtbNPZXQok0jA/viewform

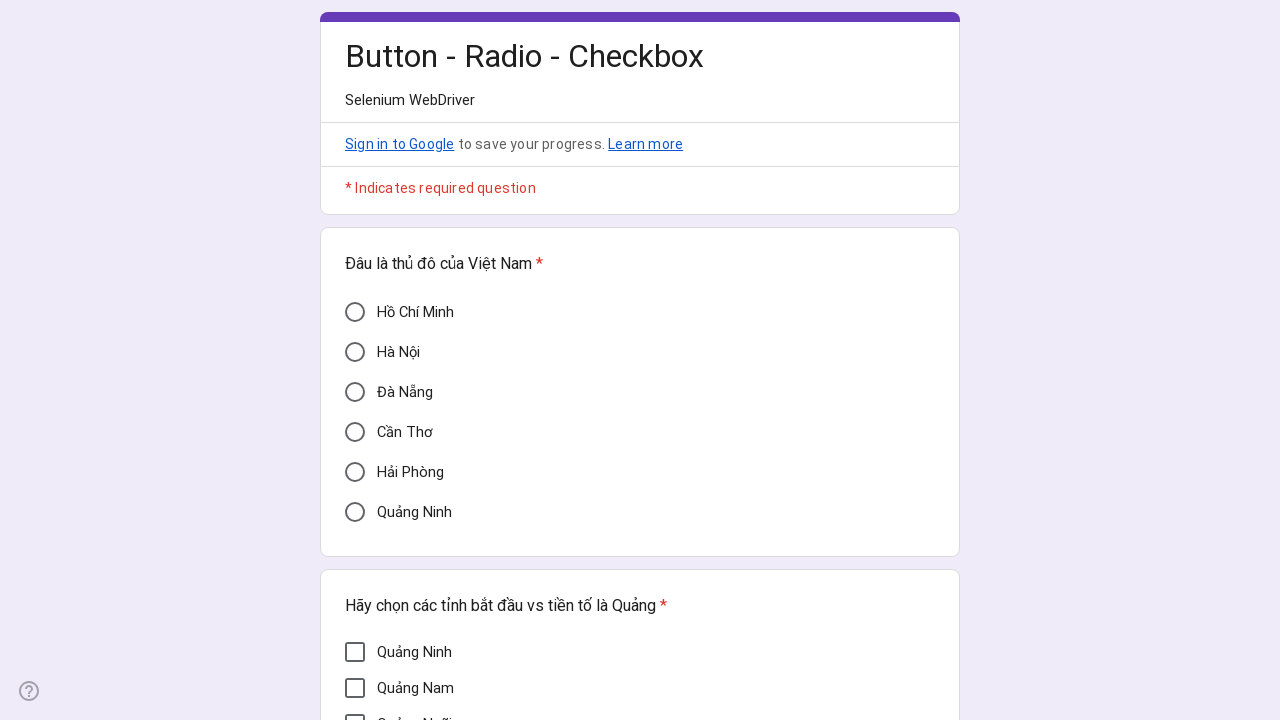

Located Can Tho radio button element
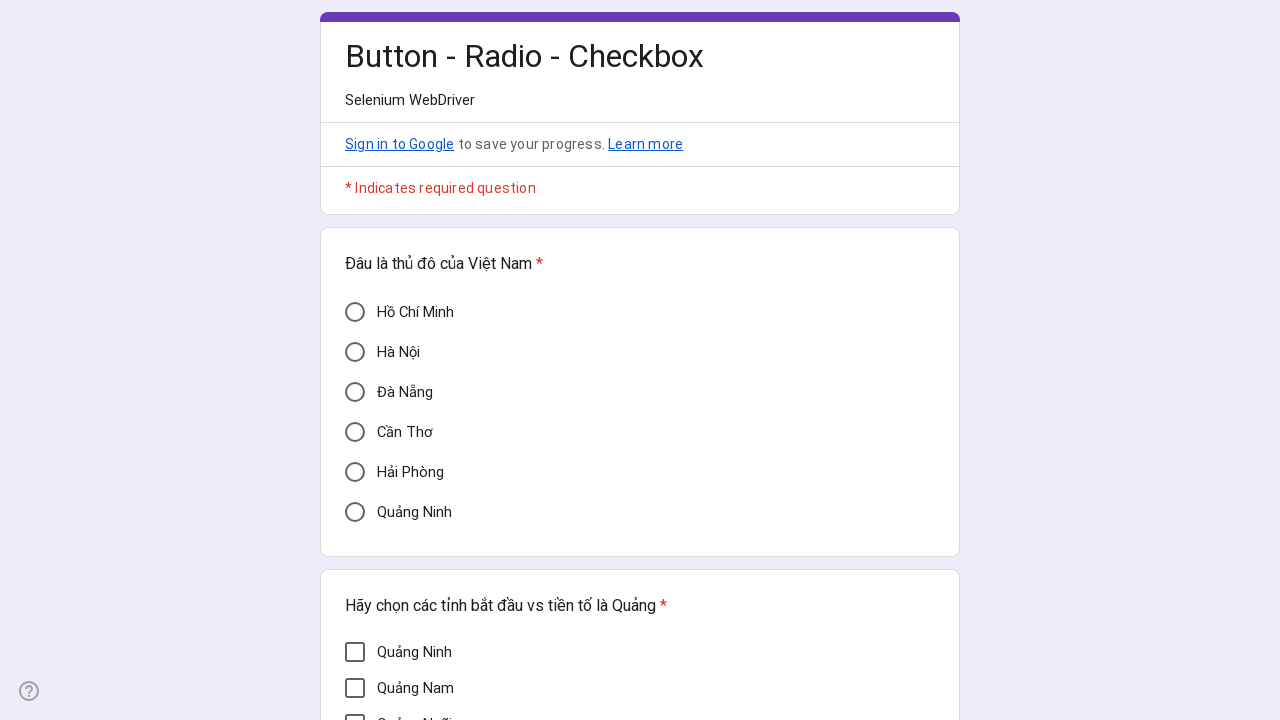

Verified Can Tho radio button is initially not selected (aria-checked=false)
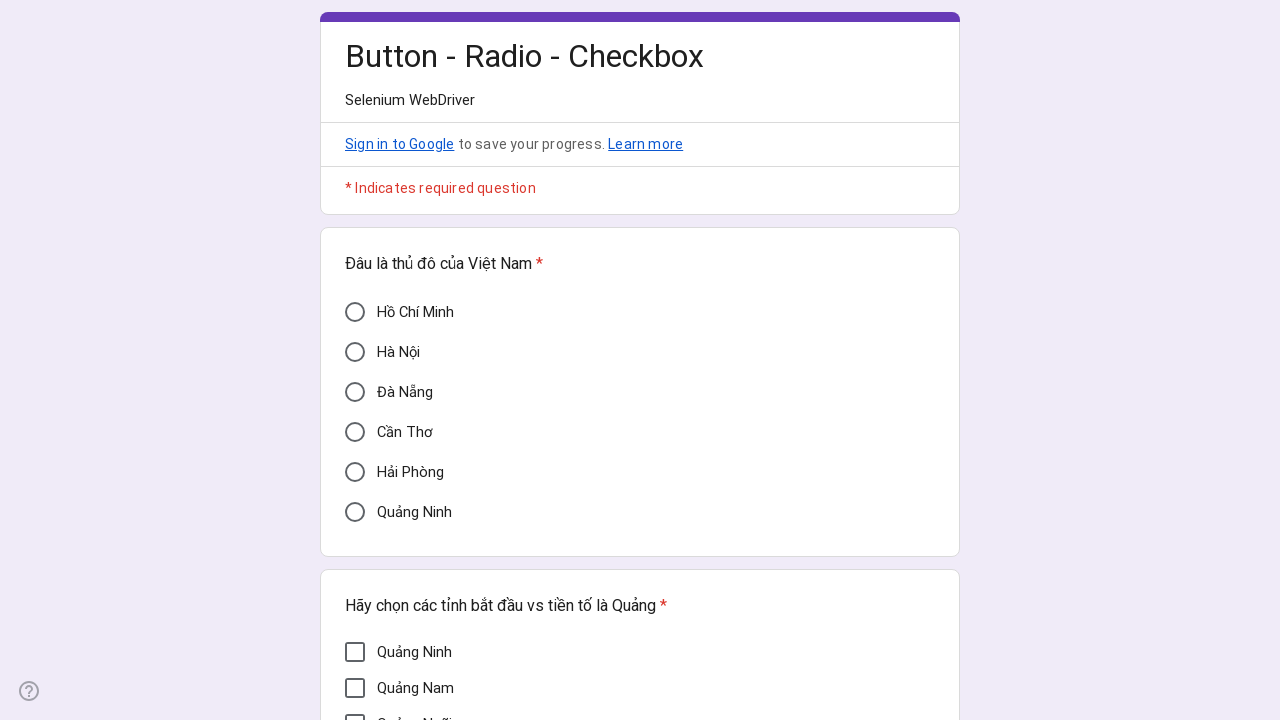

Clicked the Can Tho radio button to select it at (355, 432) on div[data-value='Cần Thơ']
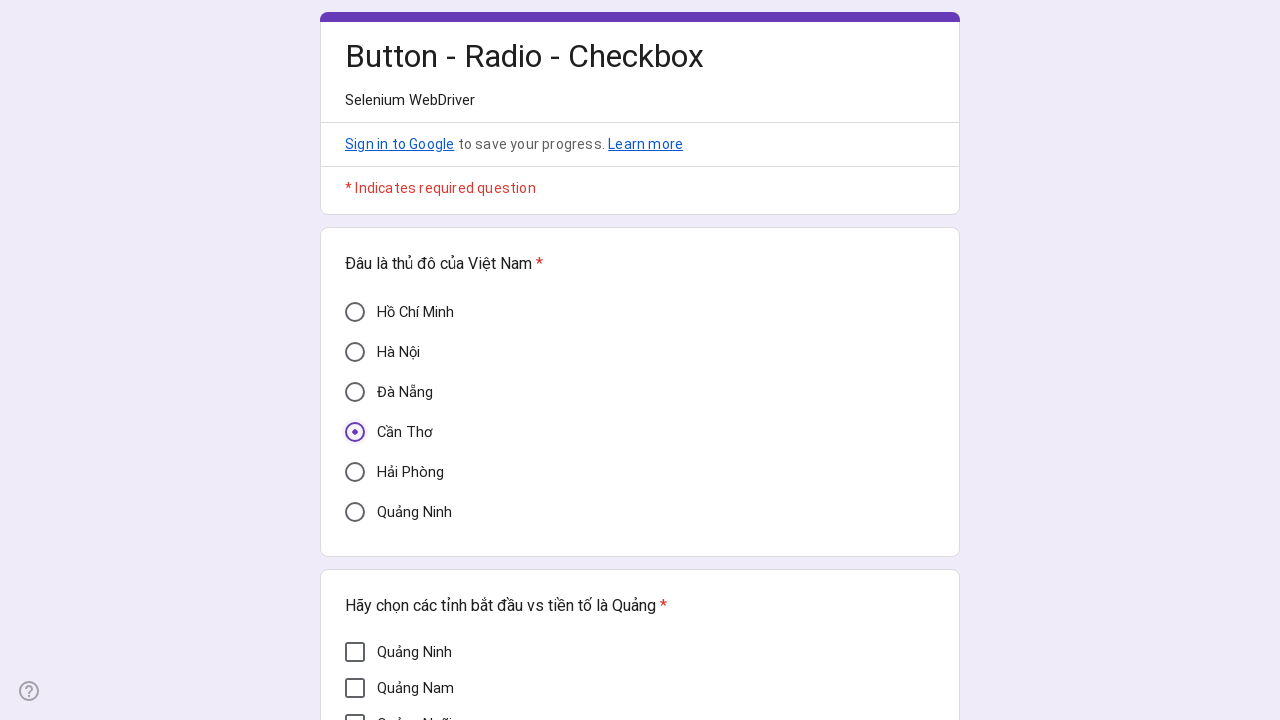

Verified Can Tho radio button is now selected (aria-checked=true)
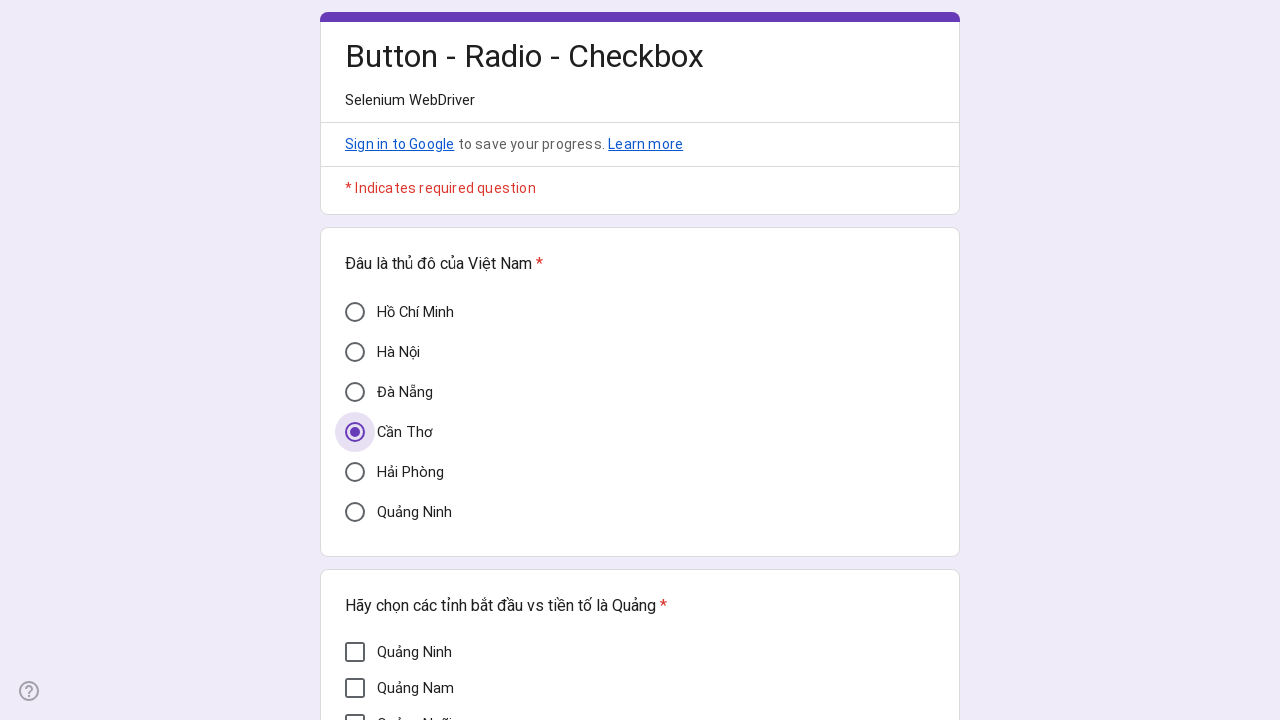

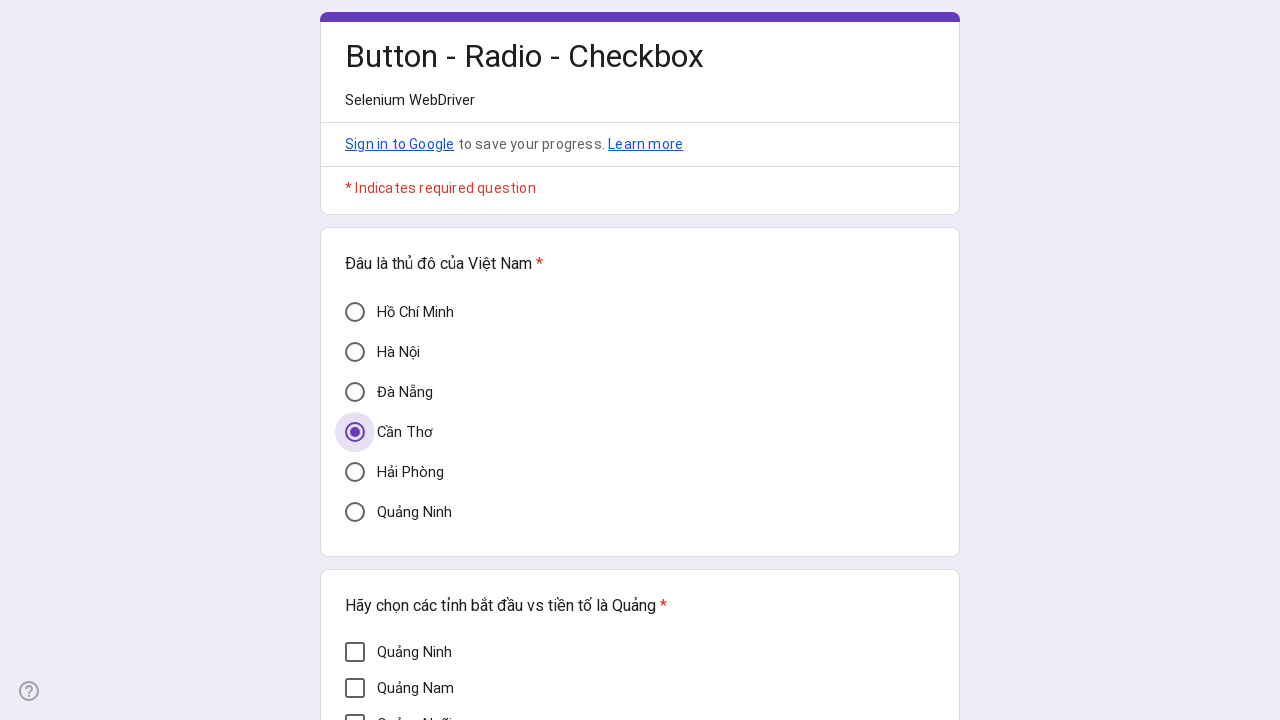